Tests that the input field is cleared after adding a todo item

Starting URL: https://demo.playwright.dev/todomvc

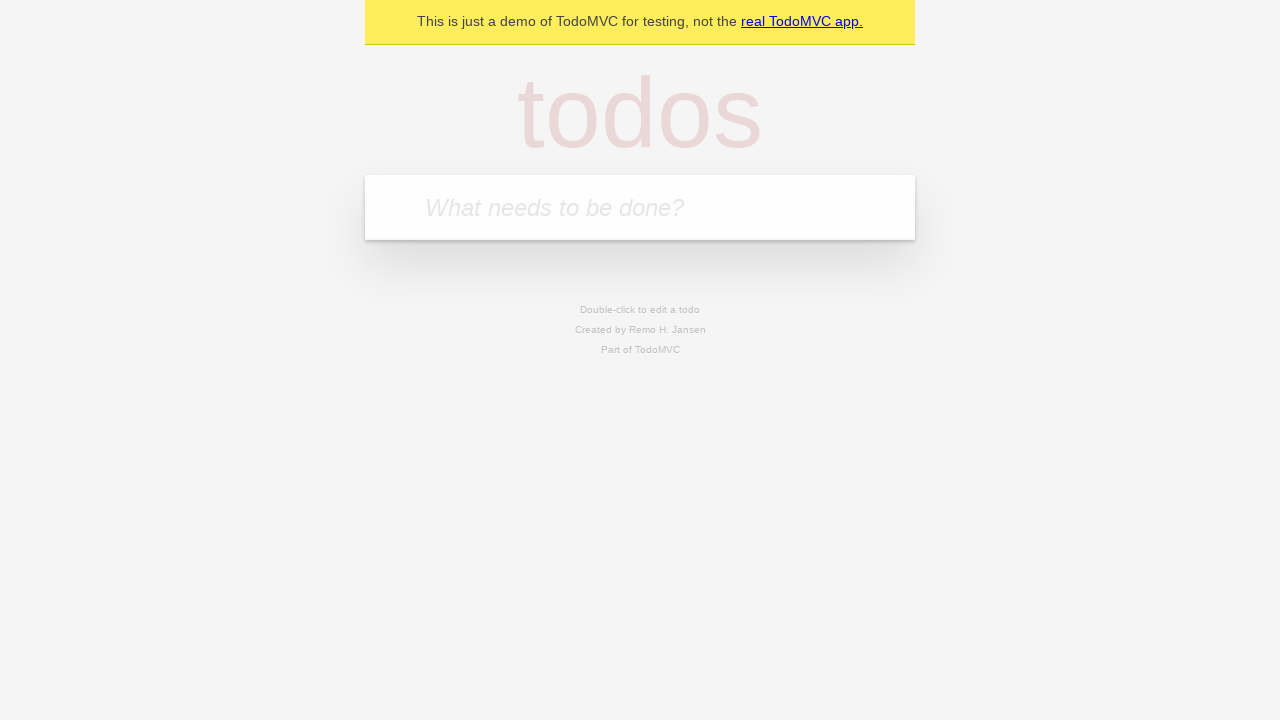

Filled new todo input field with 'buy some cheese' on .new-todo
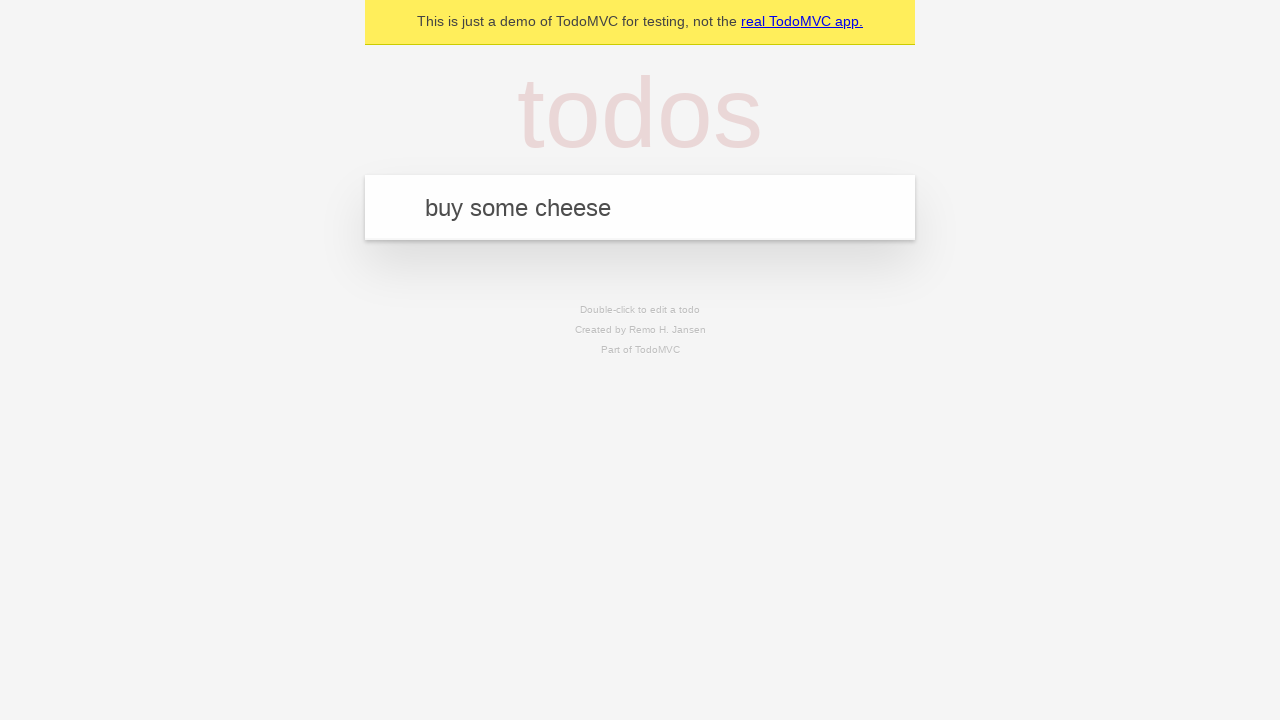

Pressed Enter to add todo item on .new-todo
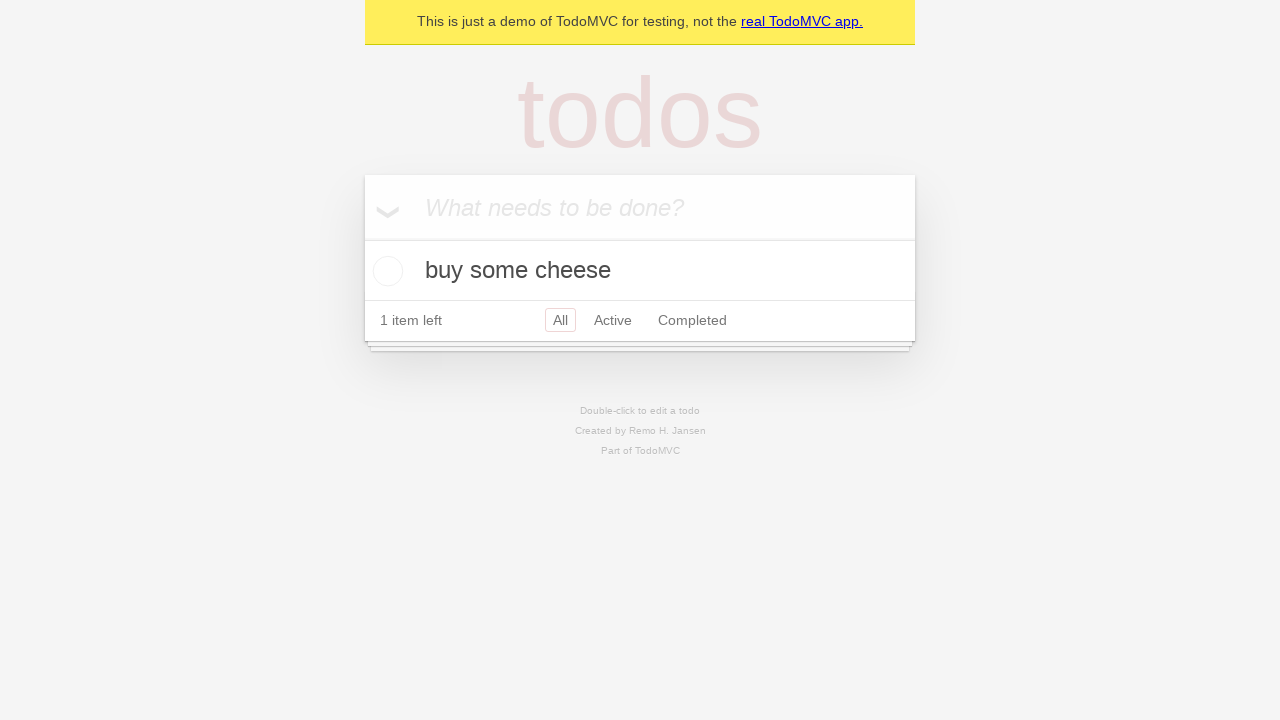

Todo item appeared in the list
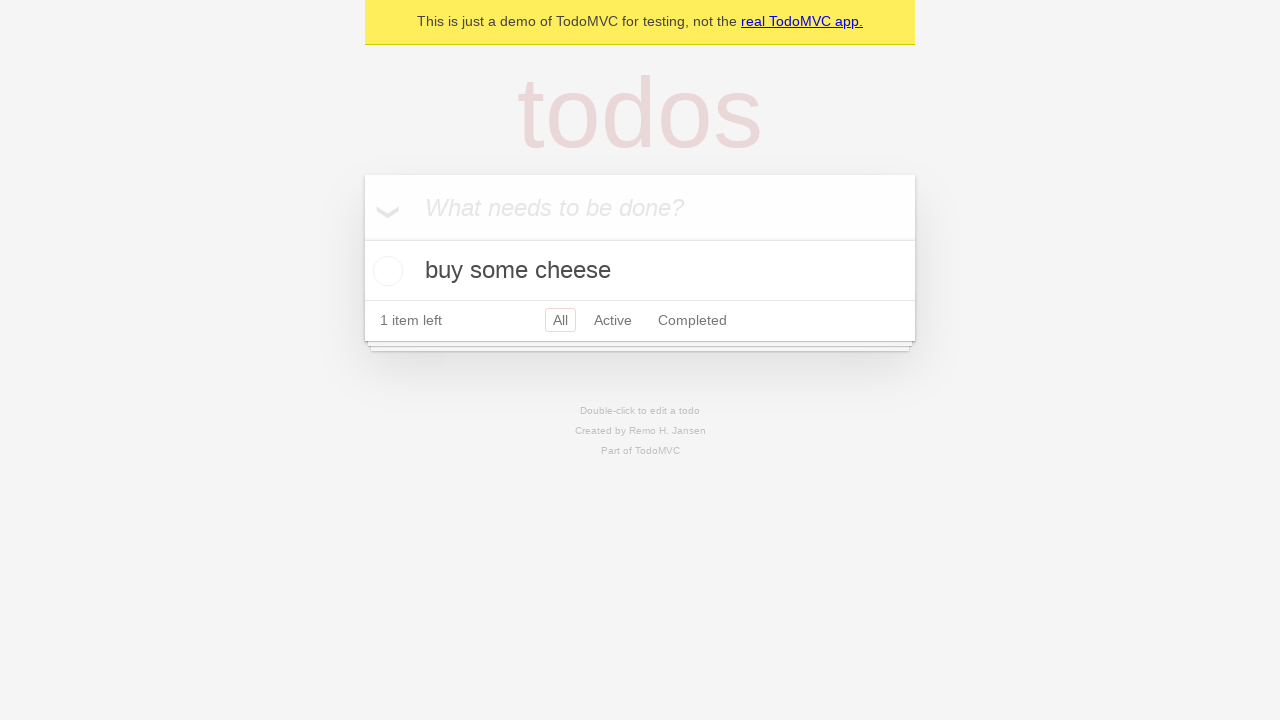

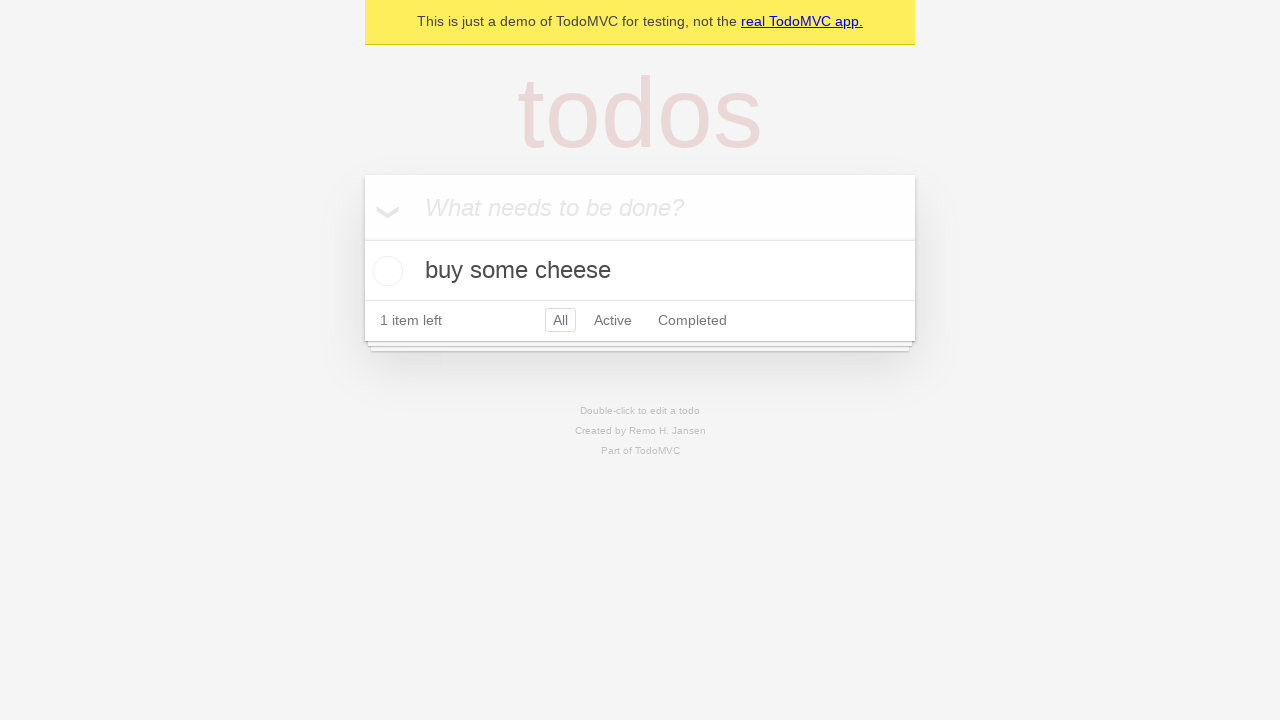